Tests radio button interactions on a practice website including selecting a browser preference, toggling a city radio button, finding the default selected radio button, and selecting an age group if not already selected.

Starting URL: https://www.leafground.com/radio.xhtml

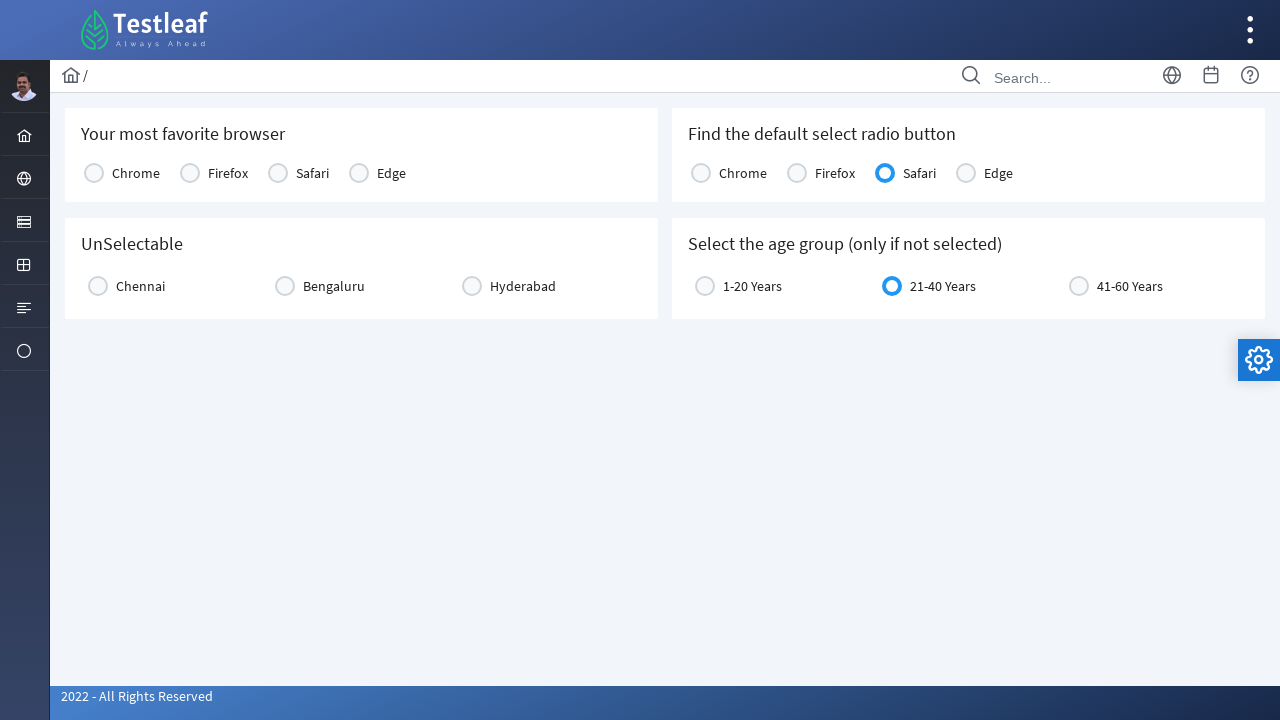

Selected Safari as the favorite browser at (312, 173) on xpath=(//label[text()='Safari'])[1]
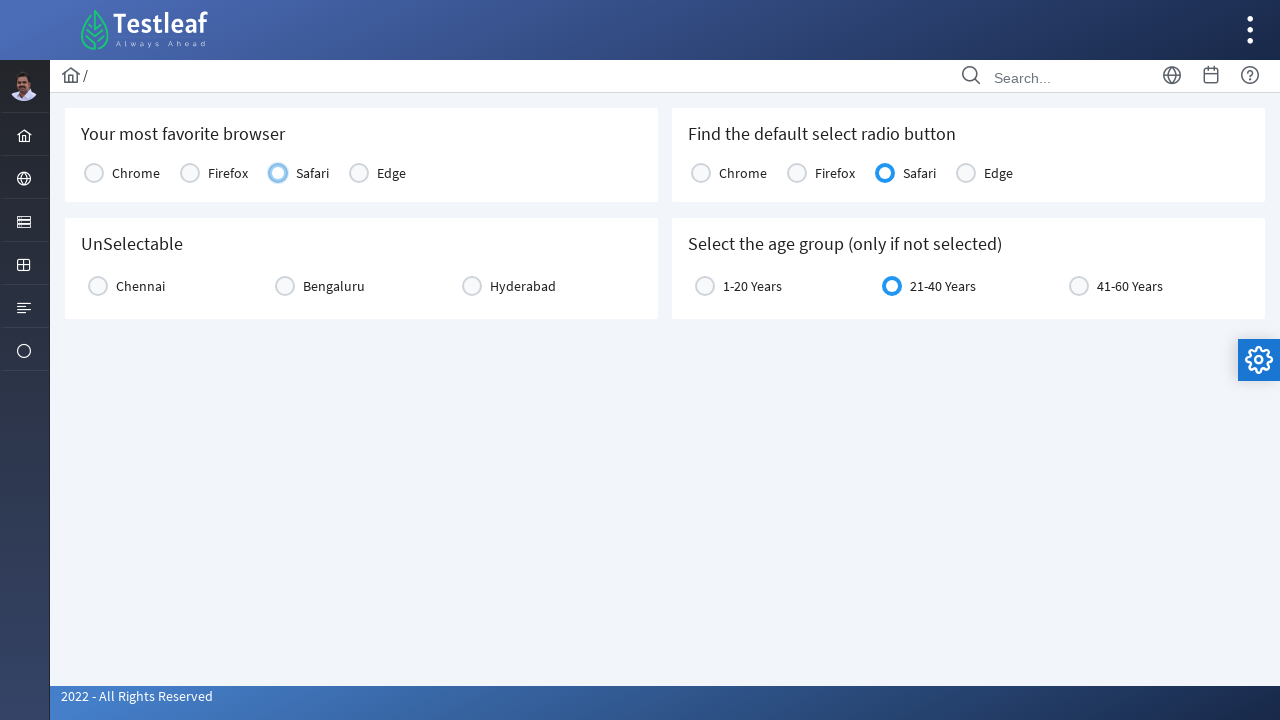

Clicked Bengaluru radio button to select it at (285, 286) on xpath=//label[text()='Bengaluru']/../div
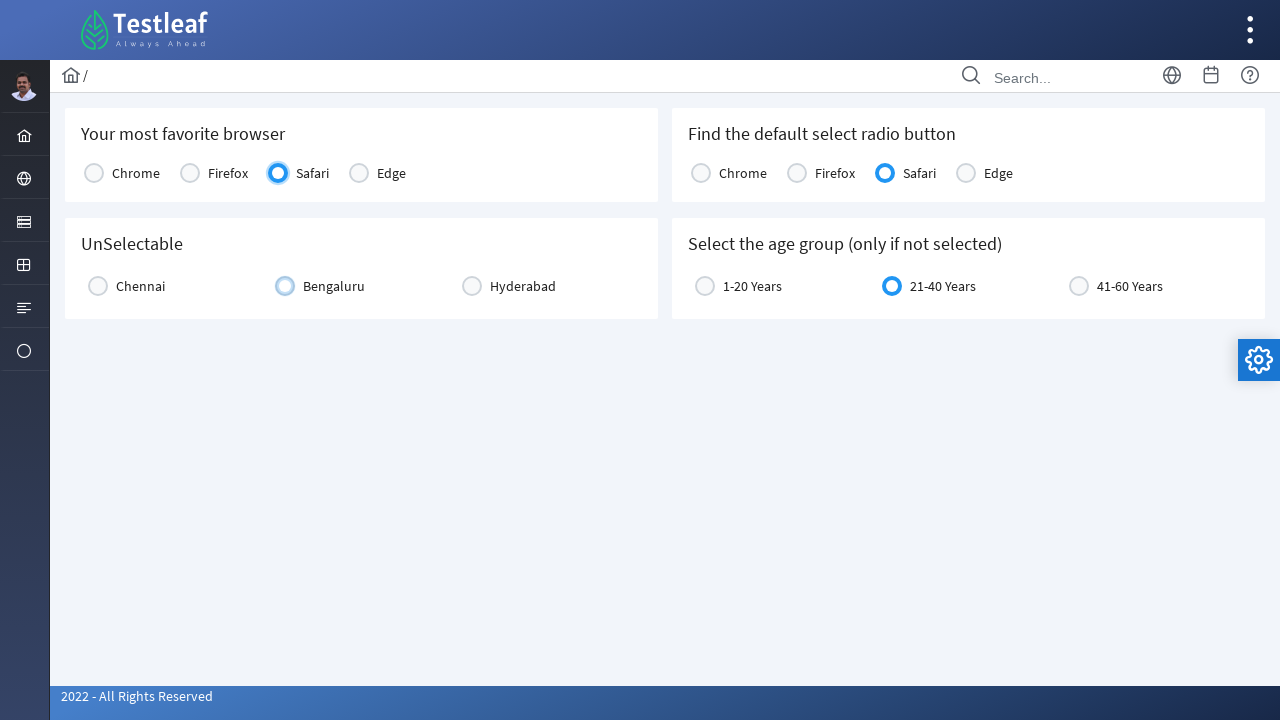

Retrieved class attribute of Bengaluru radio button
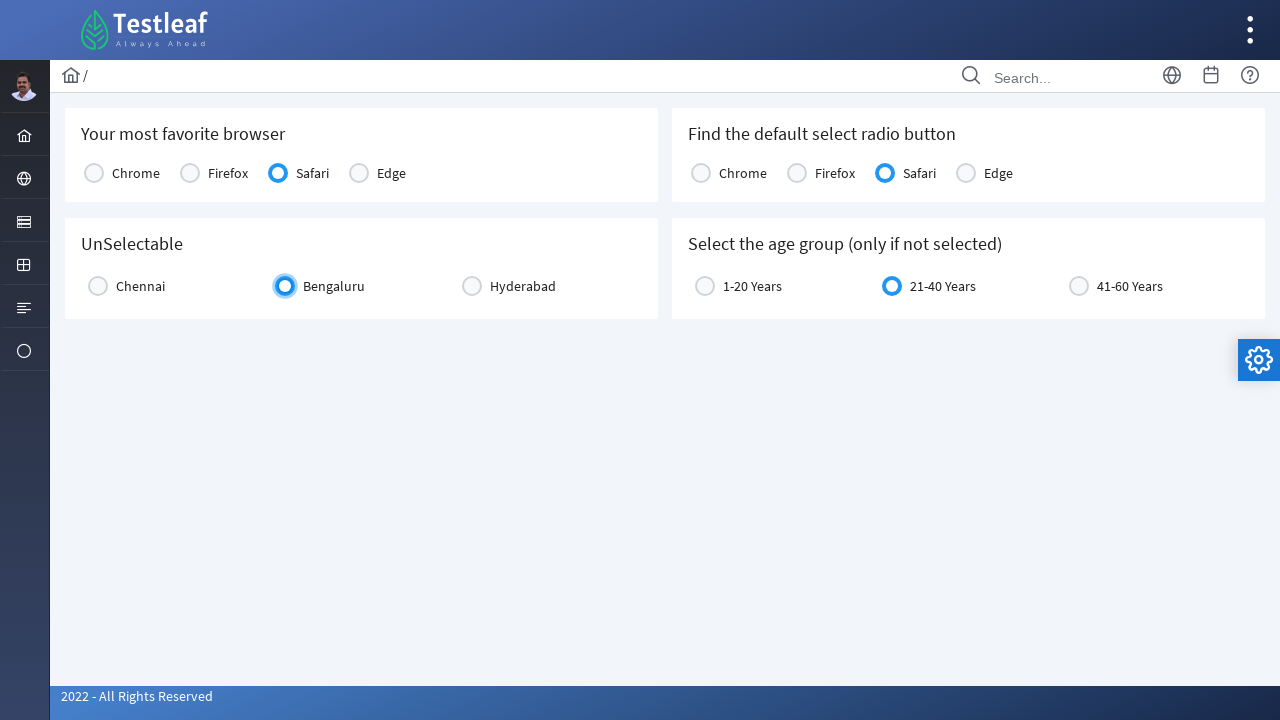

Toggled Bengaluru radio button by clicking again at (285, 286) on xpath=//label[text()='Bengaluru']/../div
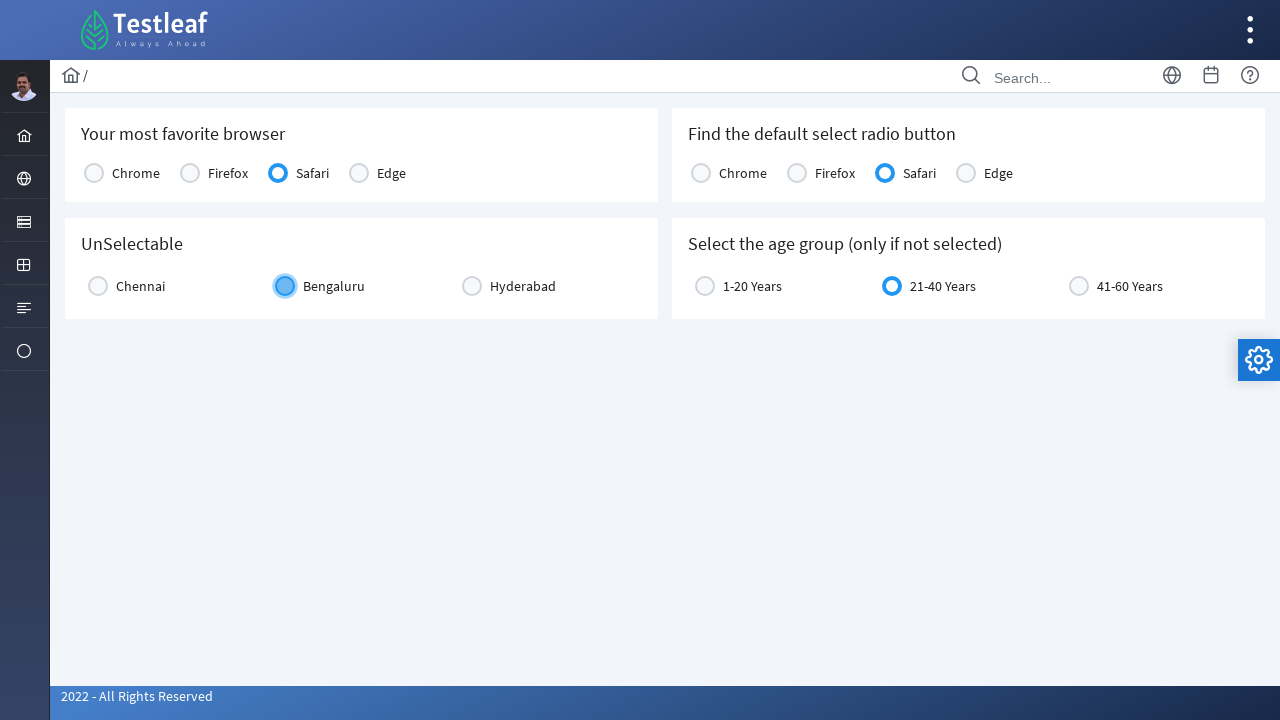

Located default radio buttons in Find section
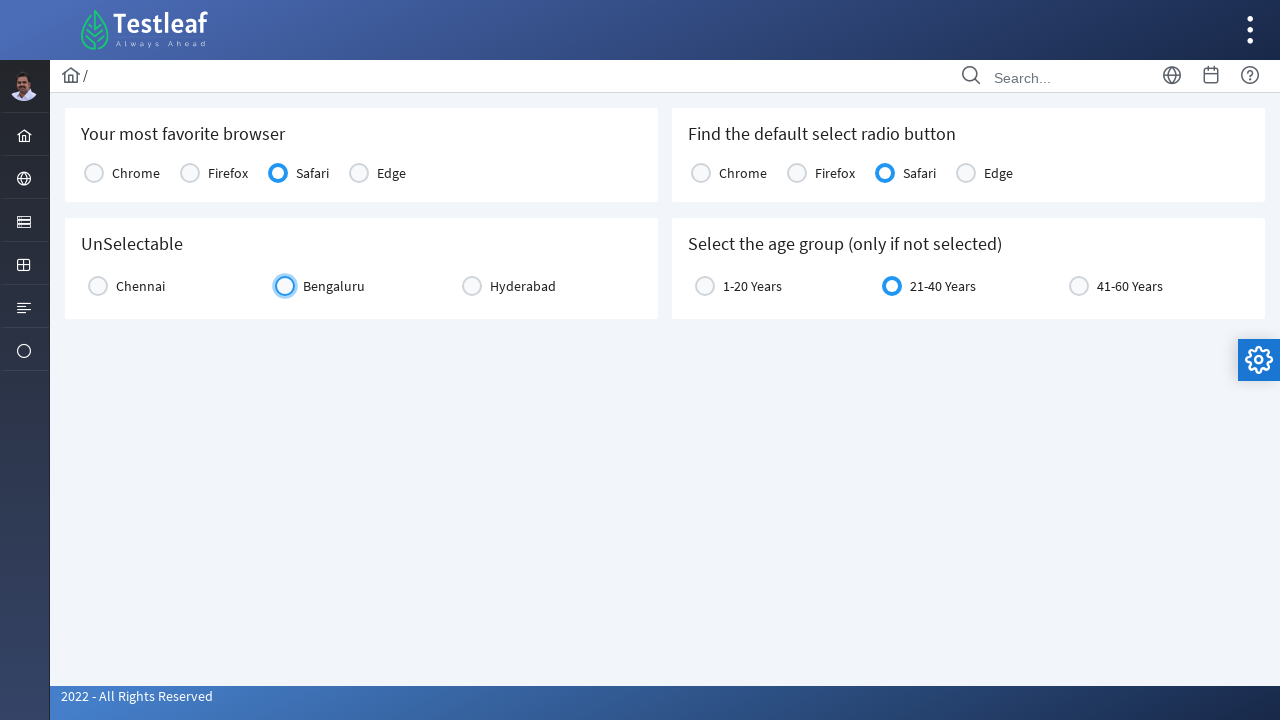

Counted 4 radio buttons in Find section
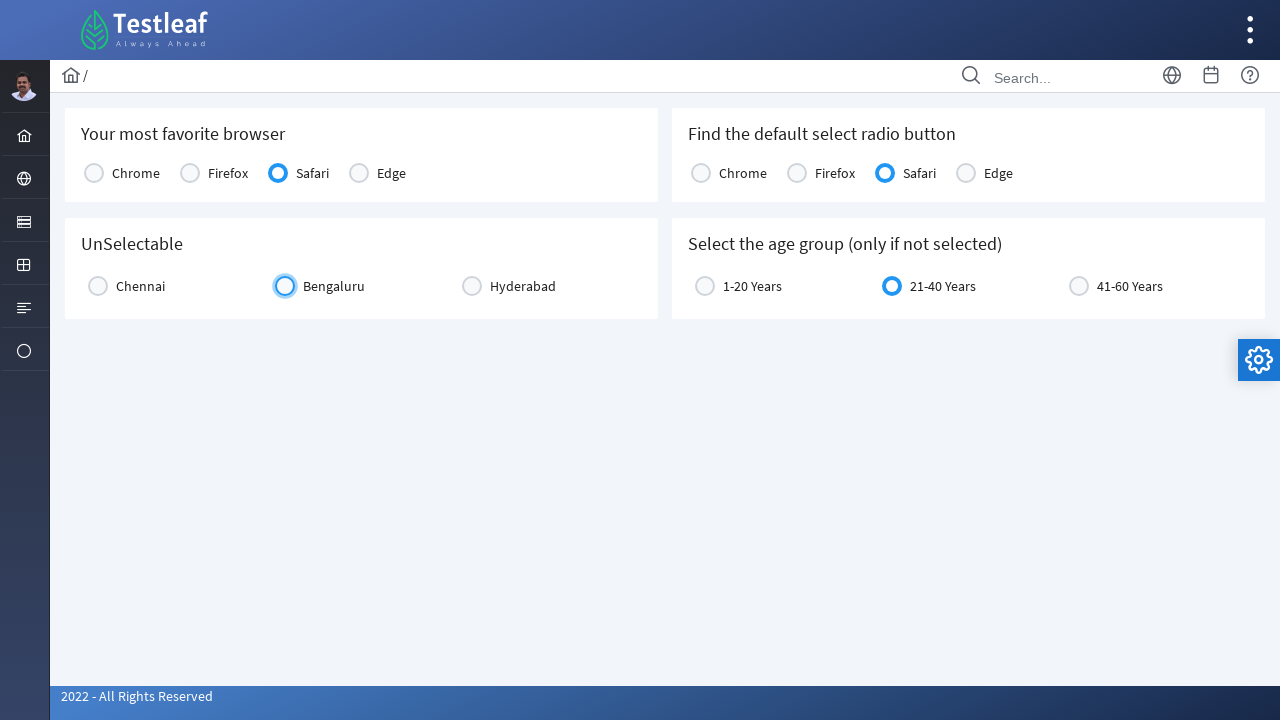

Found default selected radio button: Safari
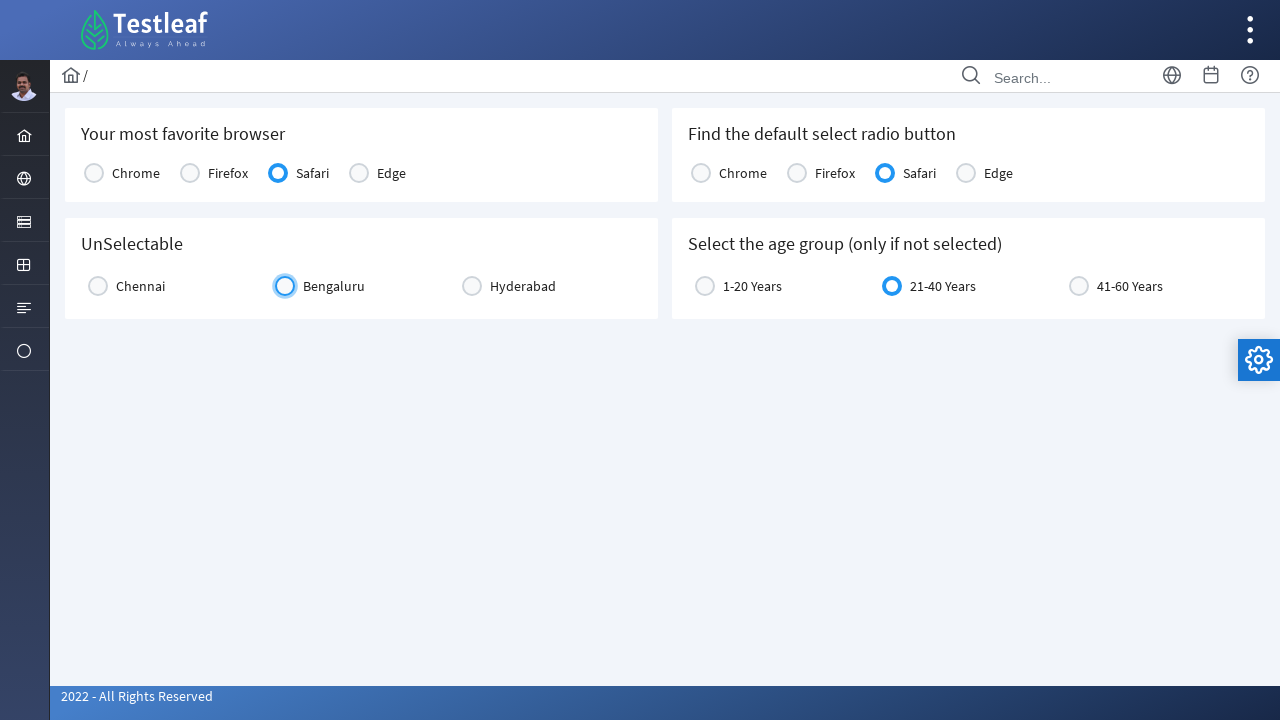

Located age group radio button for 21-40 Years
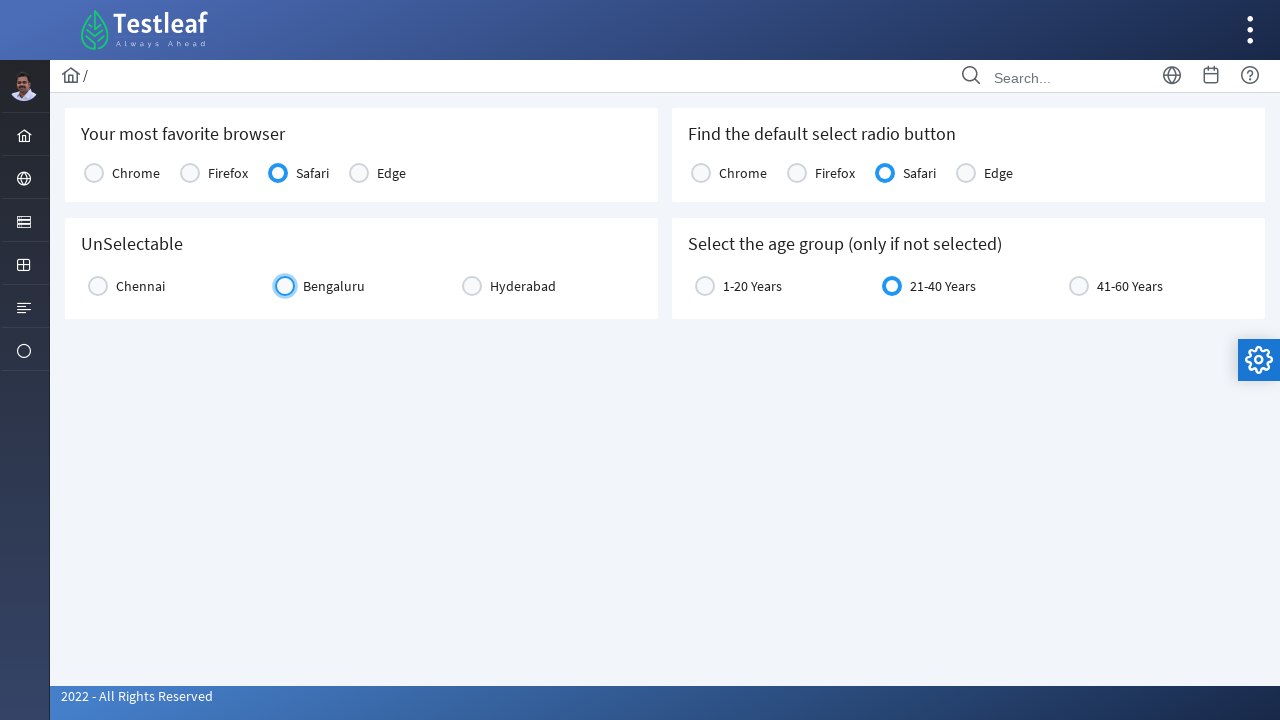

21-40 Years age group was already selected
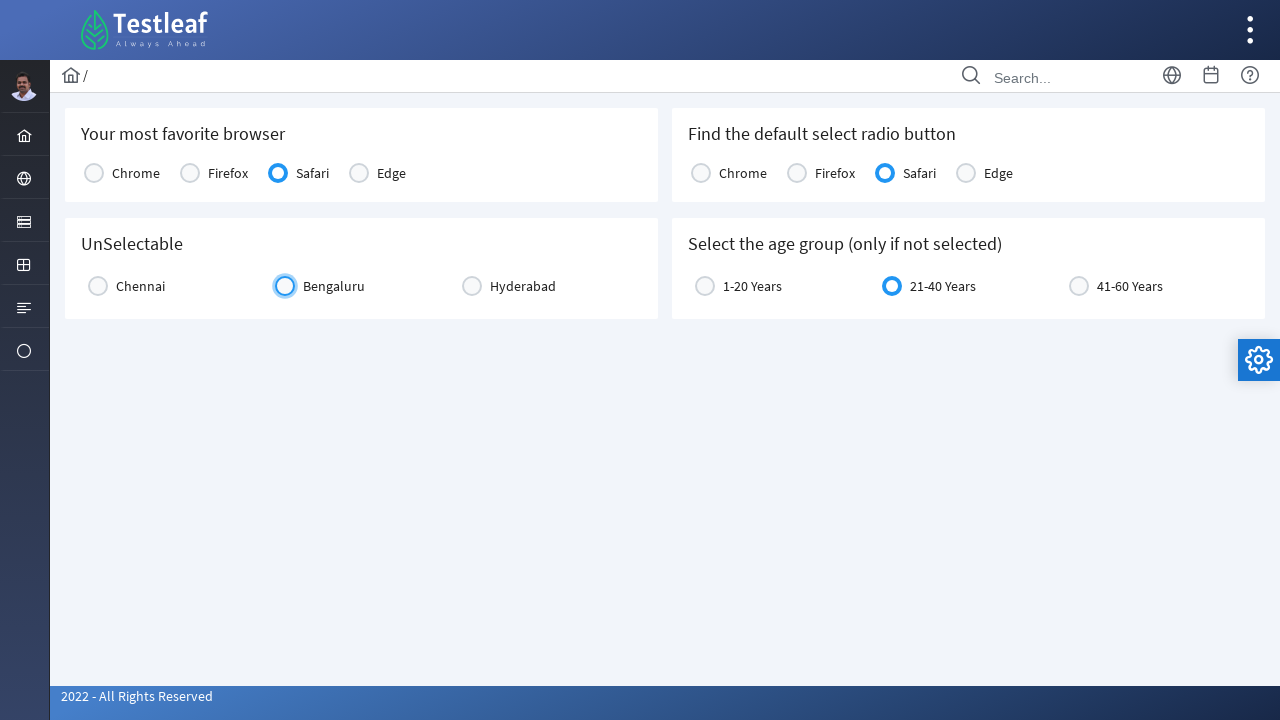

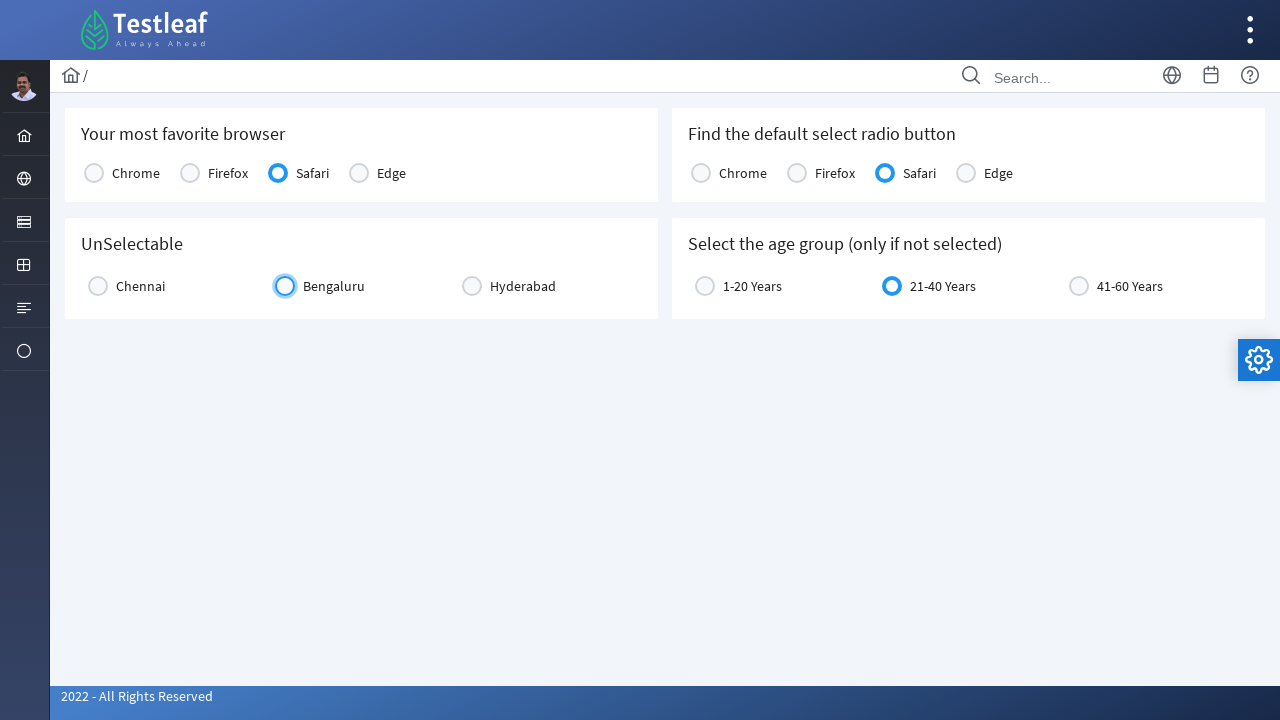